Adds Espresso to the cart and verifies the cart button shows "cart (1)"

Starting URL: https://seleniumbase.io/coffee/

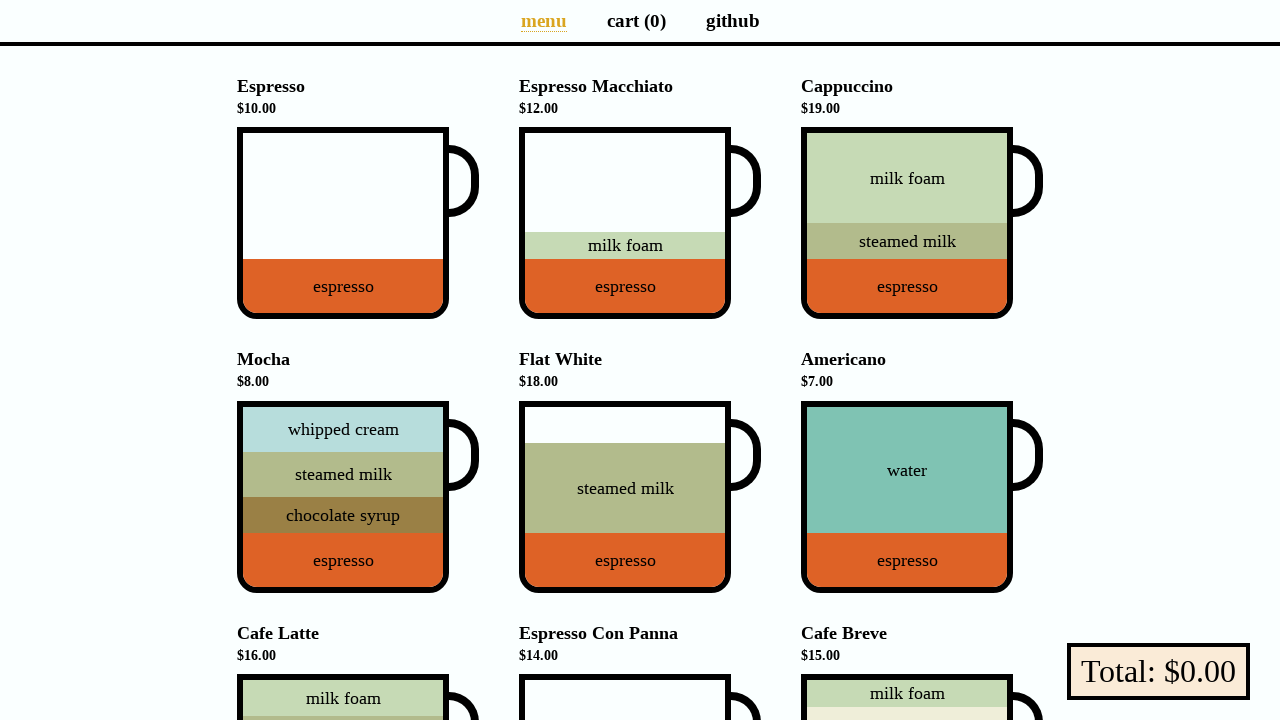

Clicked Espresso product to add to cart at (343, 223) on div[data-test='Espresso']
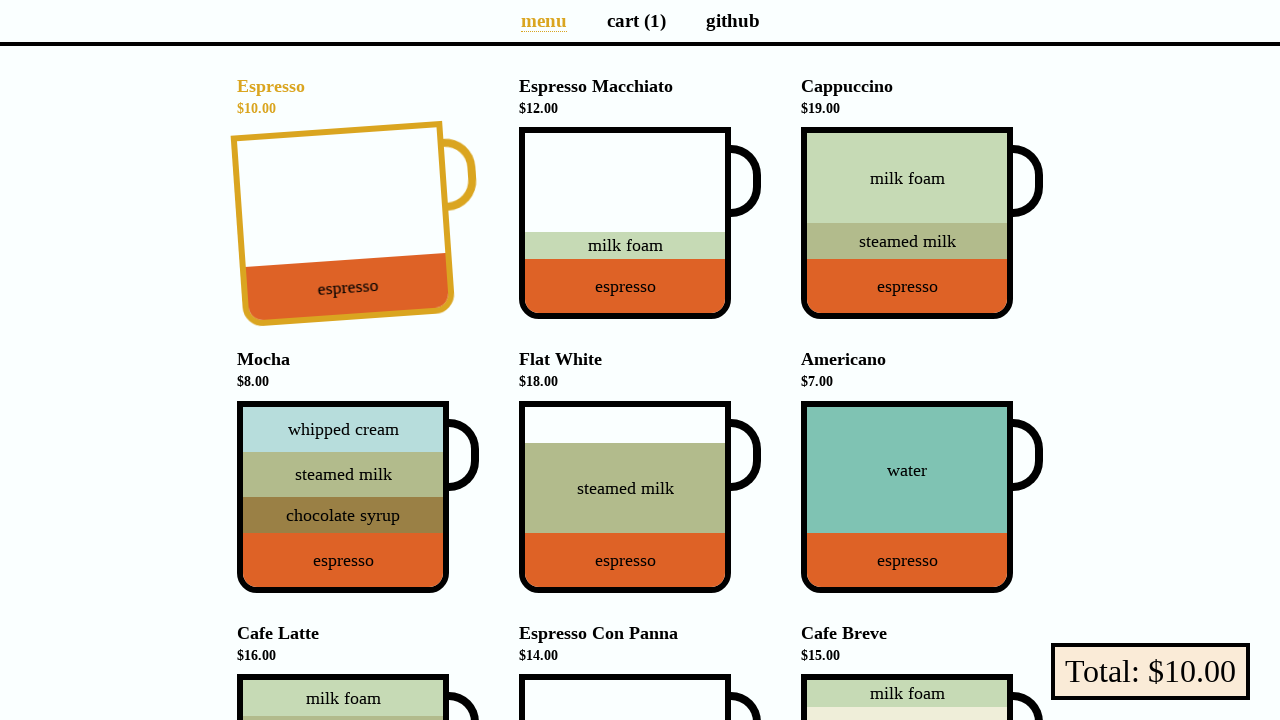

Cart page button loaded
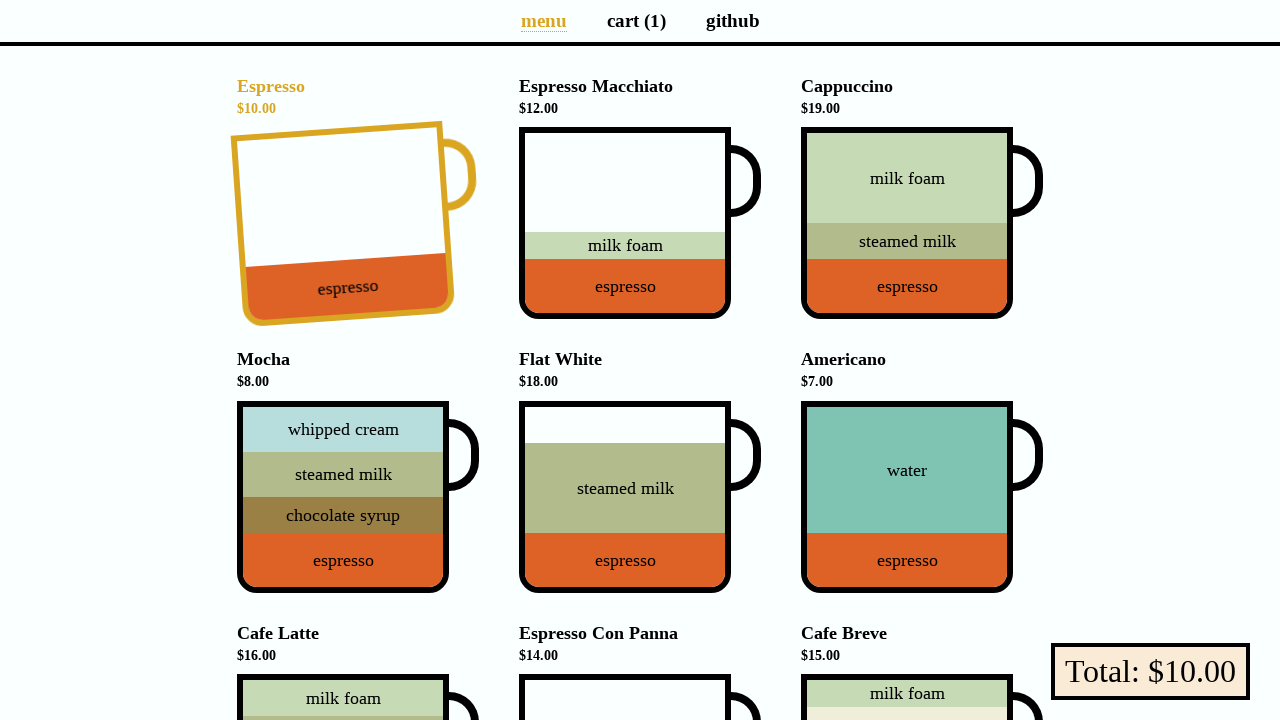

Located cart button element
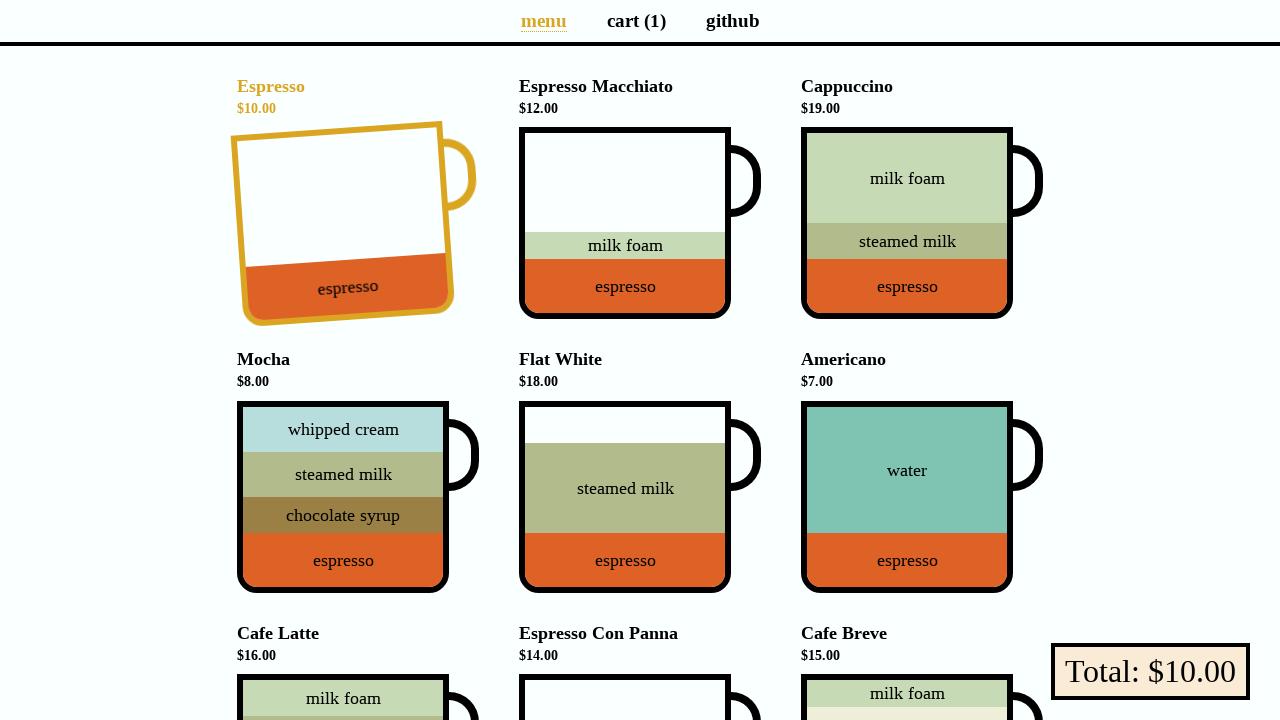

Verified cart button displays 'cart (1)'
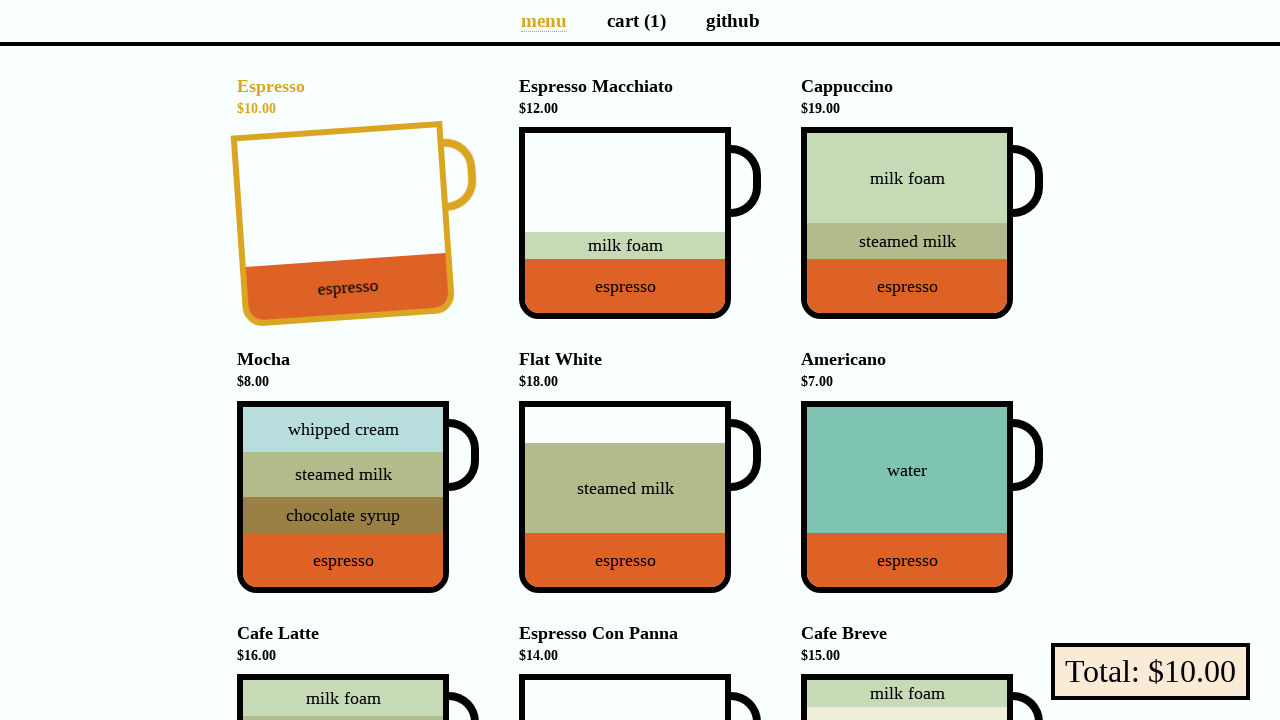

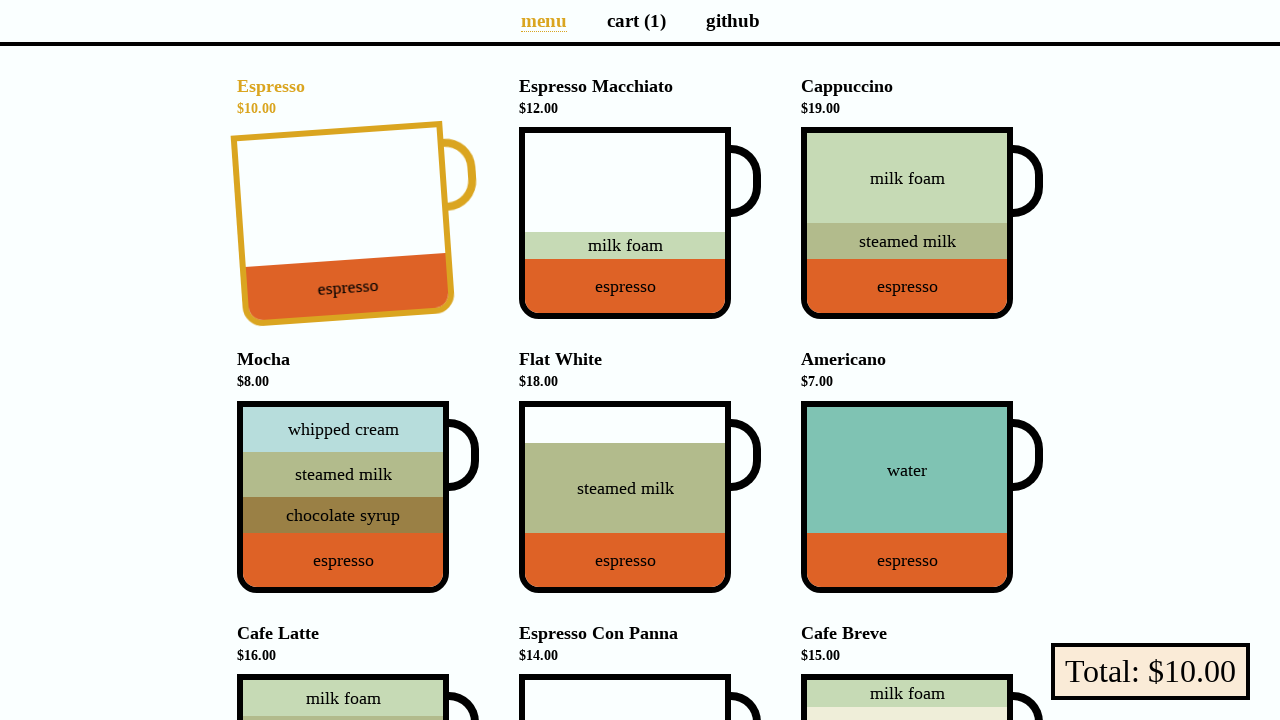